Tests that todo data persists after page reload

Starting URL: https://demo.playwright.dev/todomvc

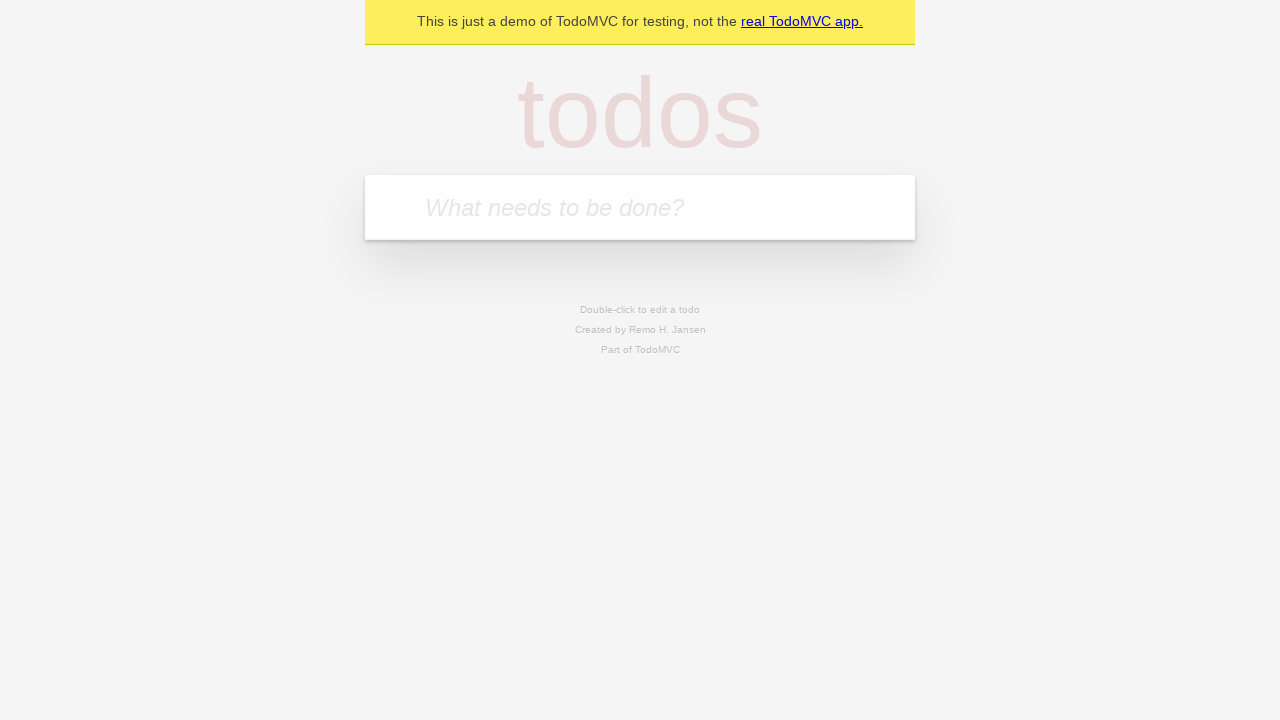

Filled todo input with 'buy some cheese' on internal:attr=[placeholder="What needs to be done?"i]
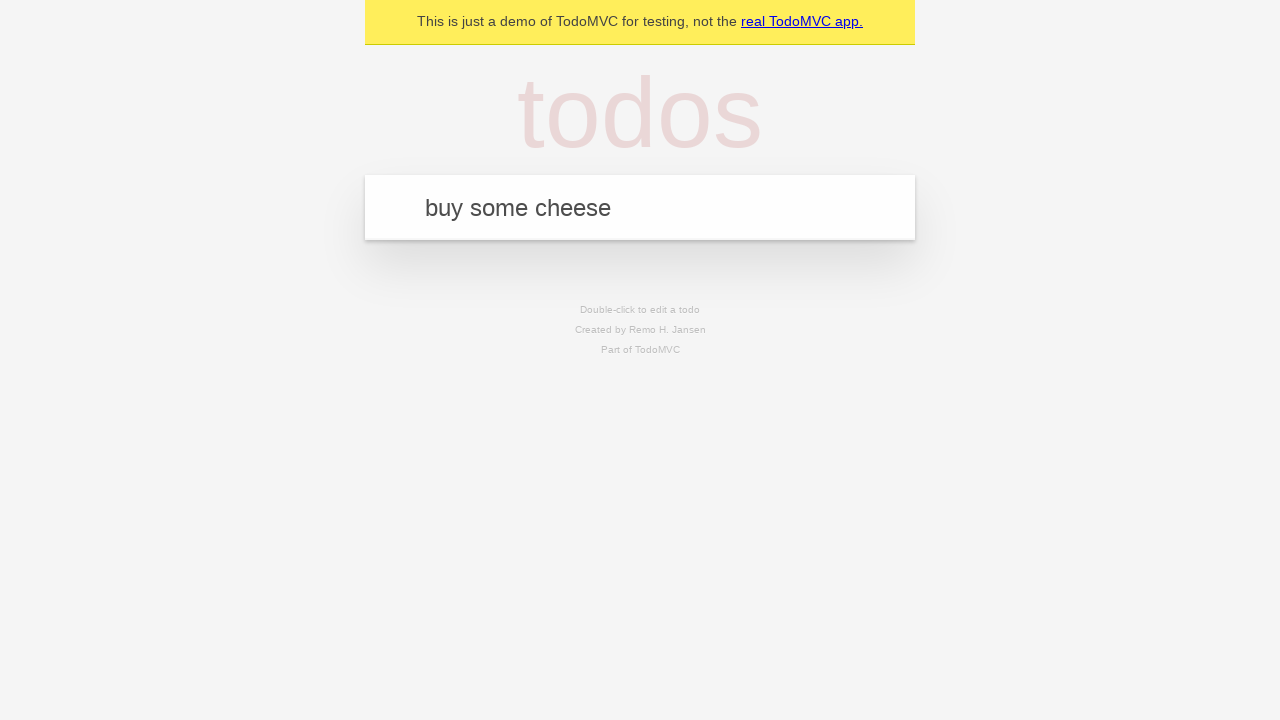

Pressed Enter to create first todo item on internal:attr=[placeholder="What needs to be done?"i]
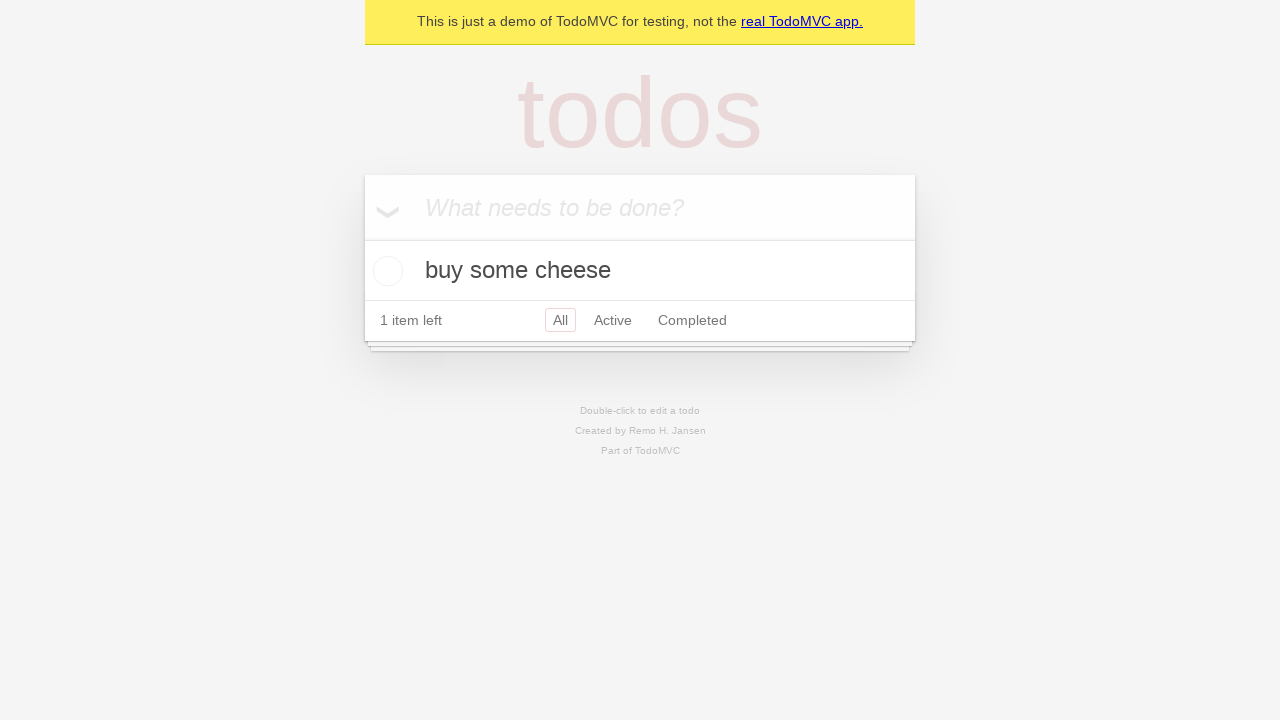

Filled todo input with 'feed the cat' on internal:attr=[placeholder="What needs to be done?"i]
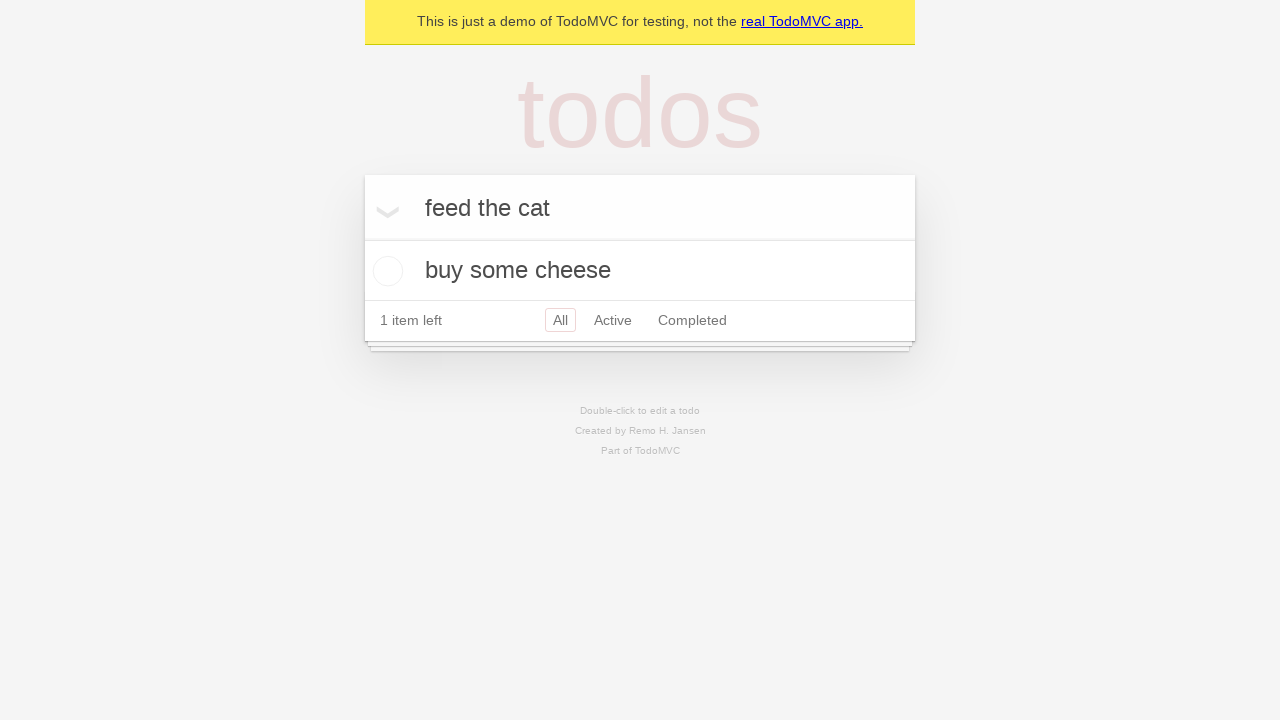

Pressed Enter to create second todo item on internal:attr=[placeholder="What needs to be done?"i]
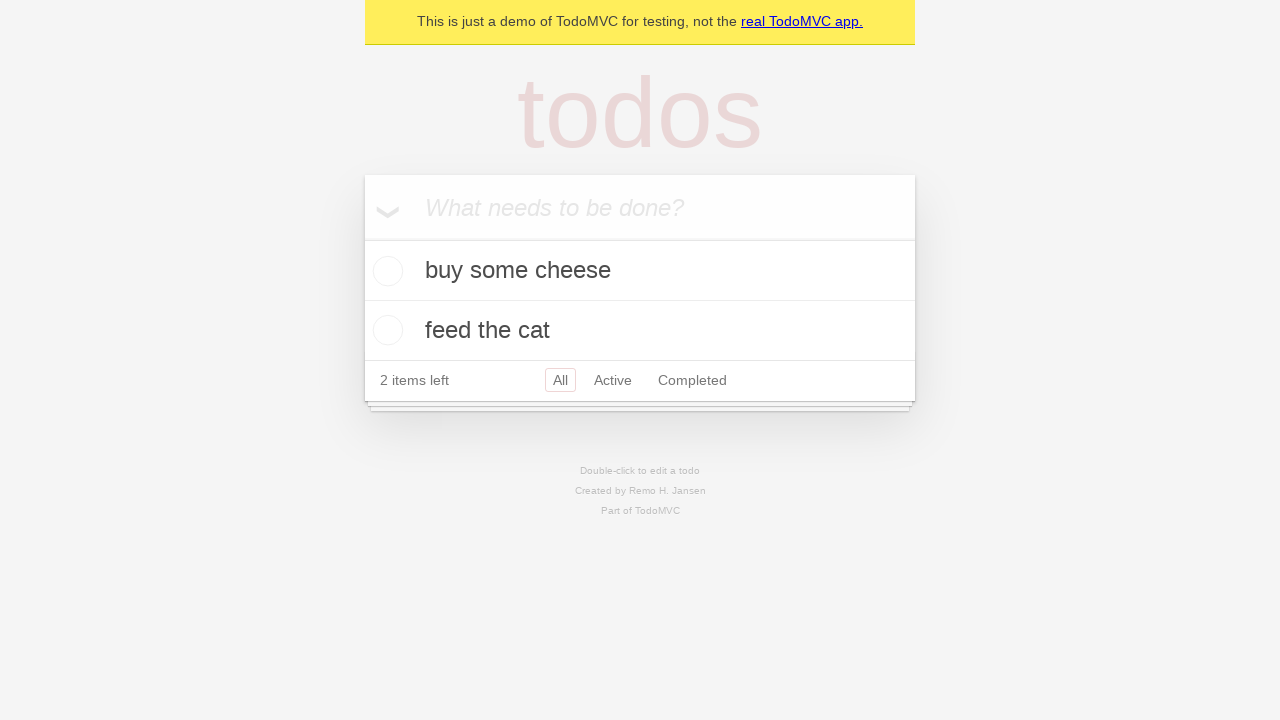

Marked first todo item as complete at (385, 271) on internal:testid=[data-testid="todo-item"s] >> nth=0 >> internal:role=checkbox
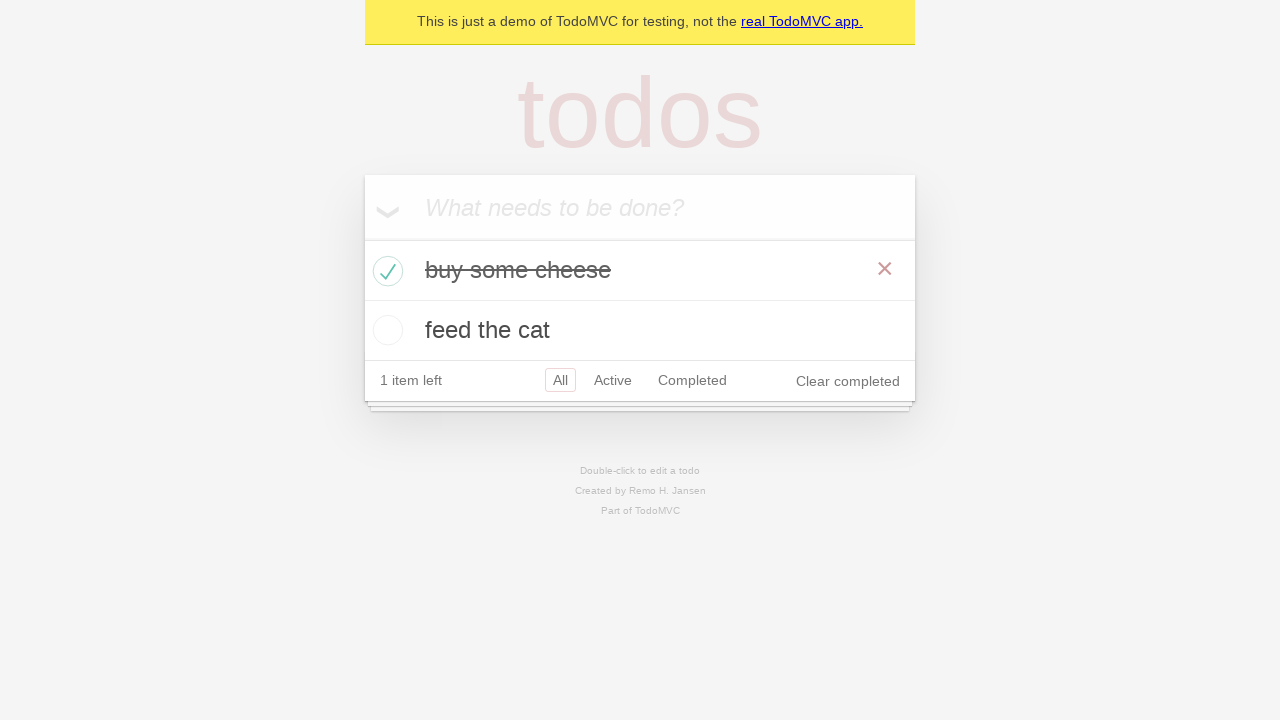

Reloaded the page to test data persistence
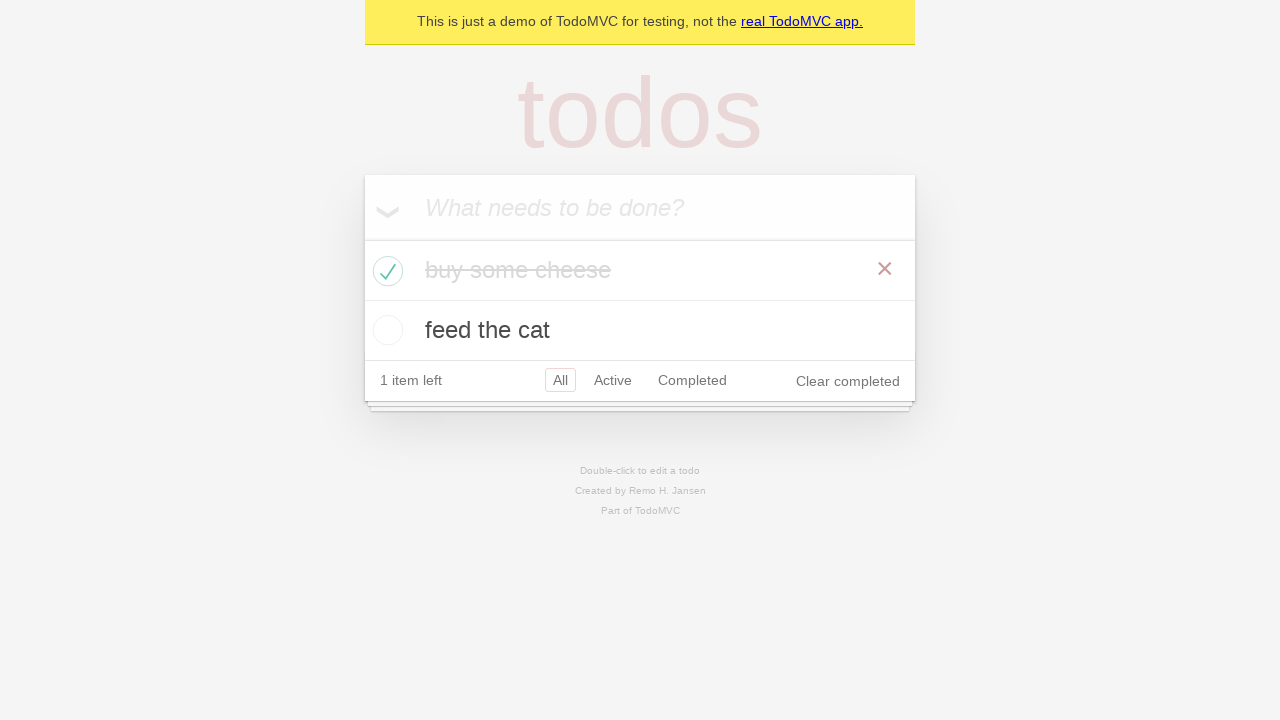

Waited for todo items to load after page reload
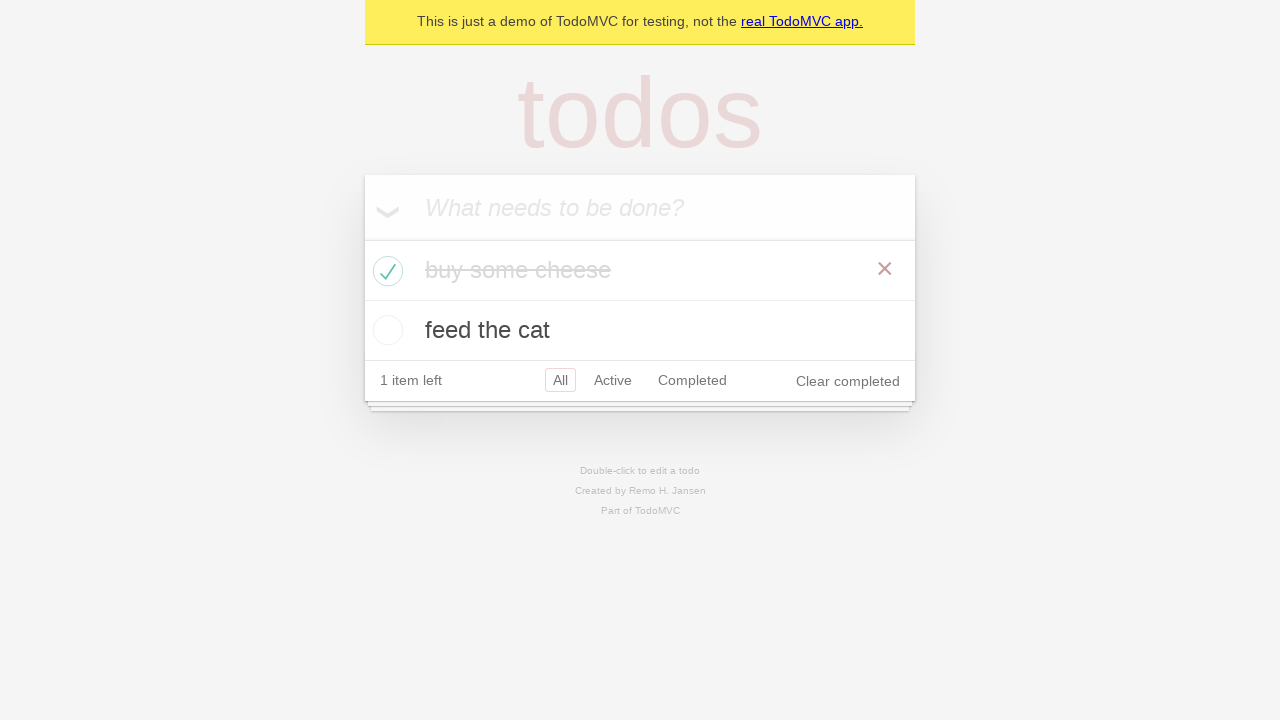

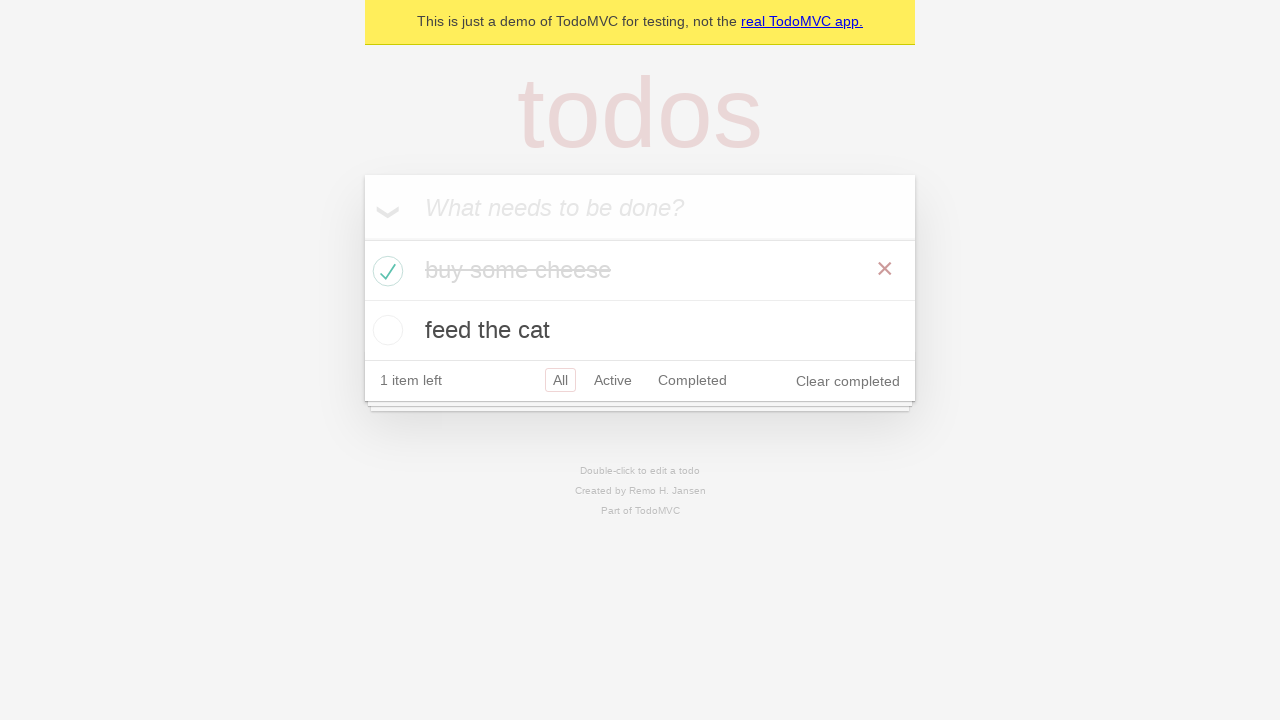